Tests JavaScript alert handling by clicking a link to trigger an alert, getting the alert text, and accepting it

Starting URL: https://www.selenium.dev/documentation/webdriver/js_alerts_prompts_and_confirmations/

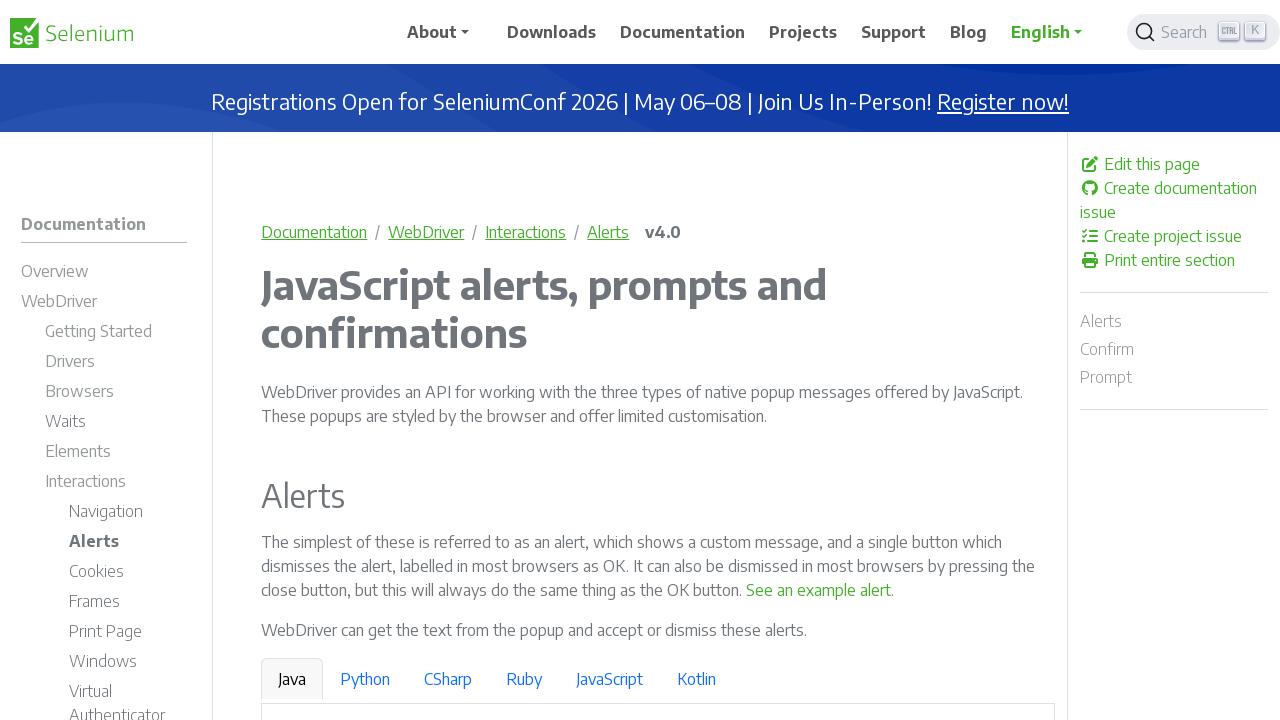

Clicked link to trigger JavaScript alert at (819, 590) on a:has-text('See an example alert')
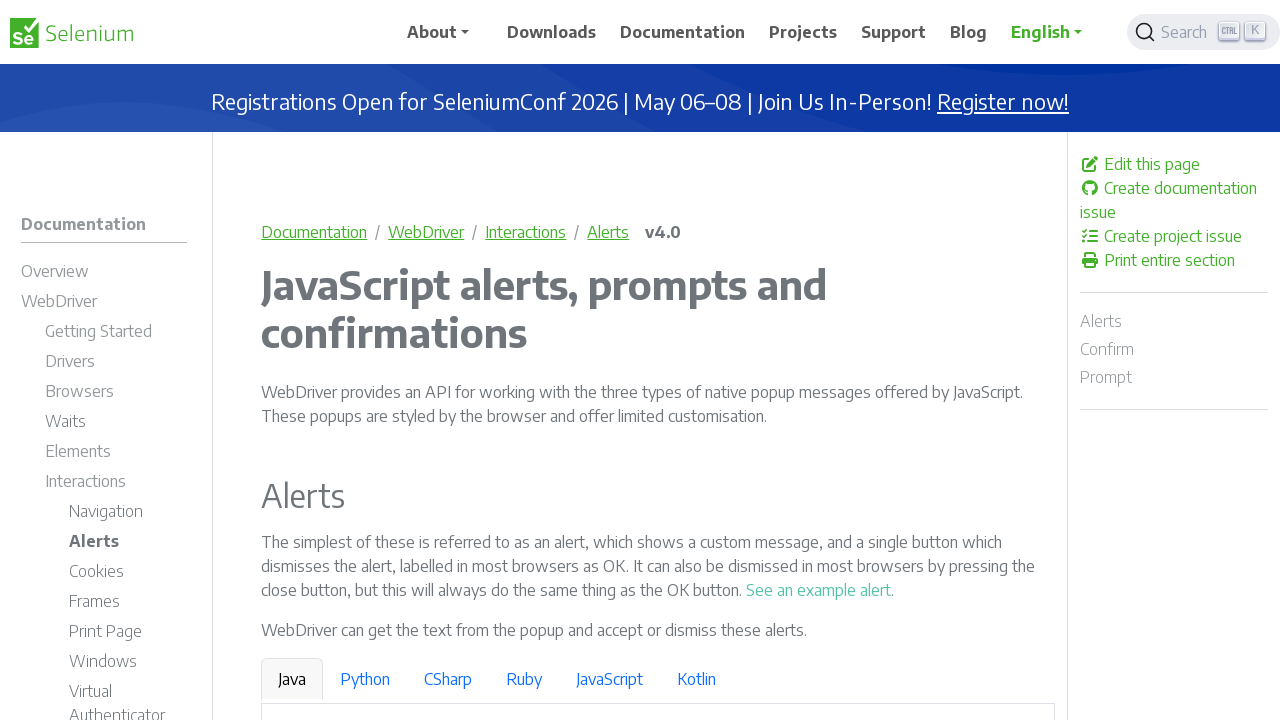

Set up alert handler to accept dialogs
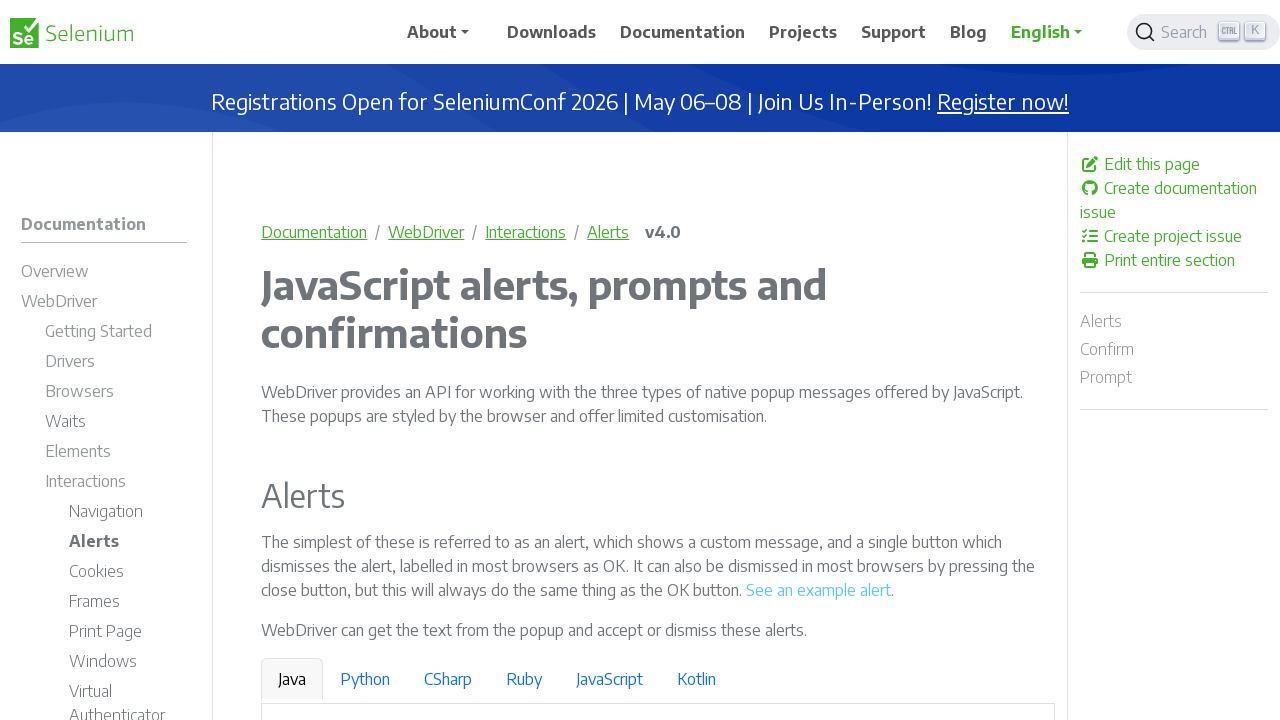

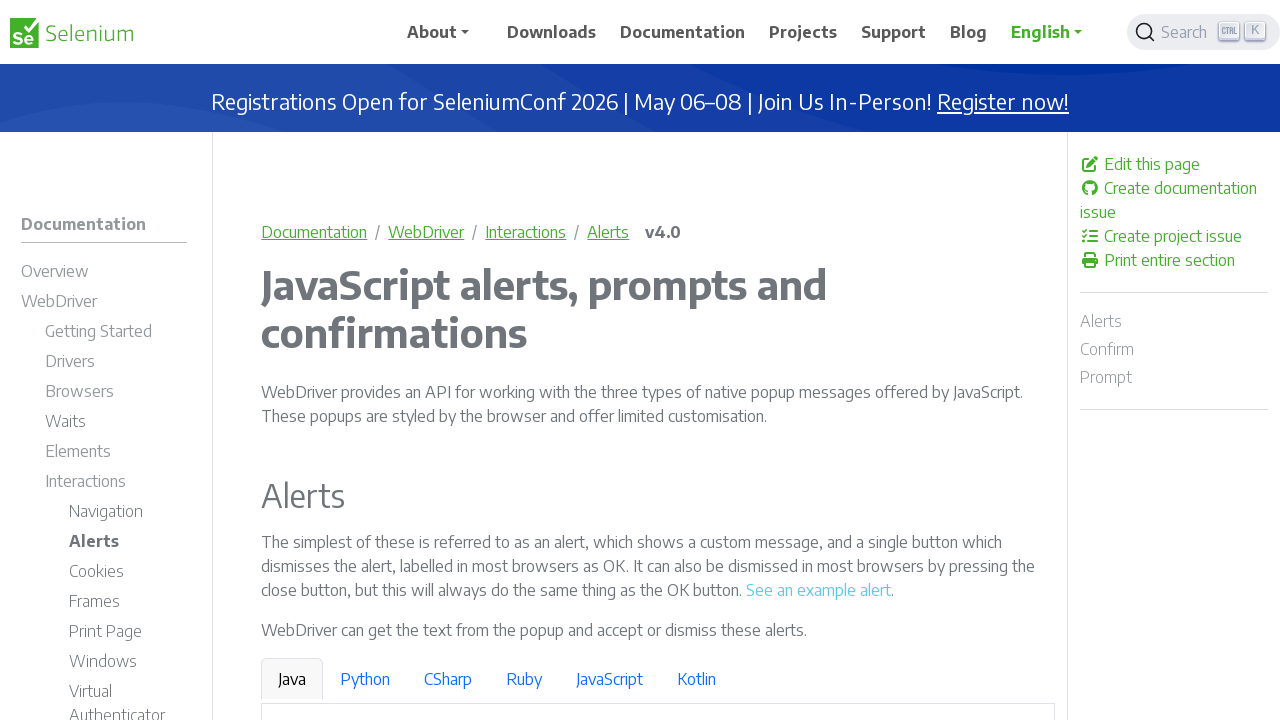